Tests multi-window handling by clicking to open multiple windows, then switching between them to perform different actions (filling an email field in one window and clicking a Downloads link in another) based on the window title.

Starting URL: https://demo.automationtesting.in/Windows.html

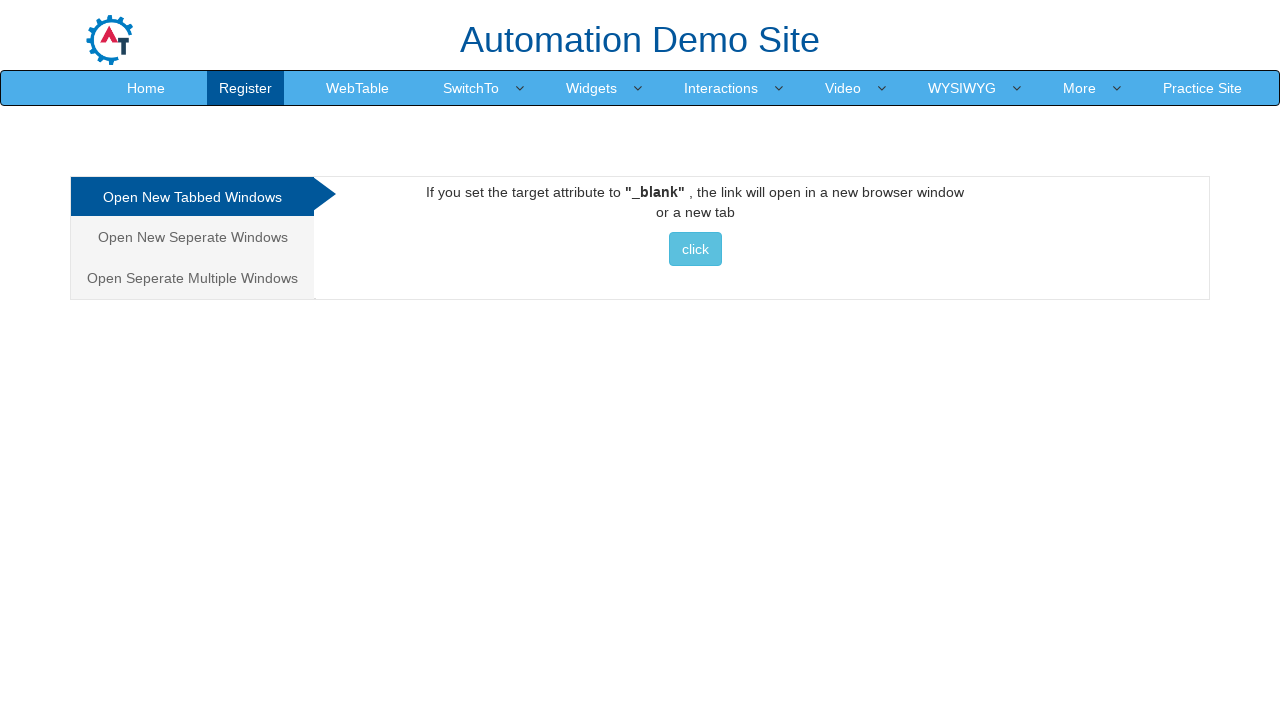

Clicked on the multiple windows tab at (192, 278) on xpath=/html/body/div[1]/div/div/div/div[1]/ul/li[3]/a
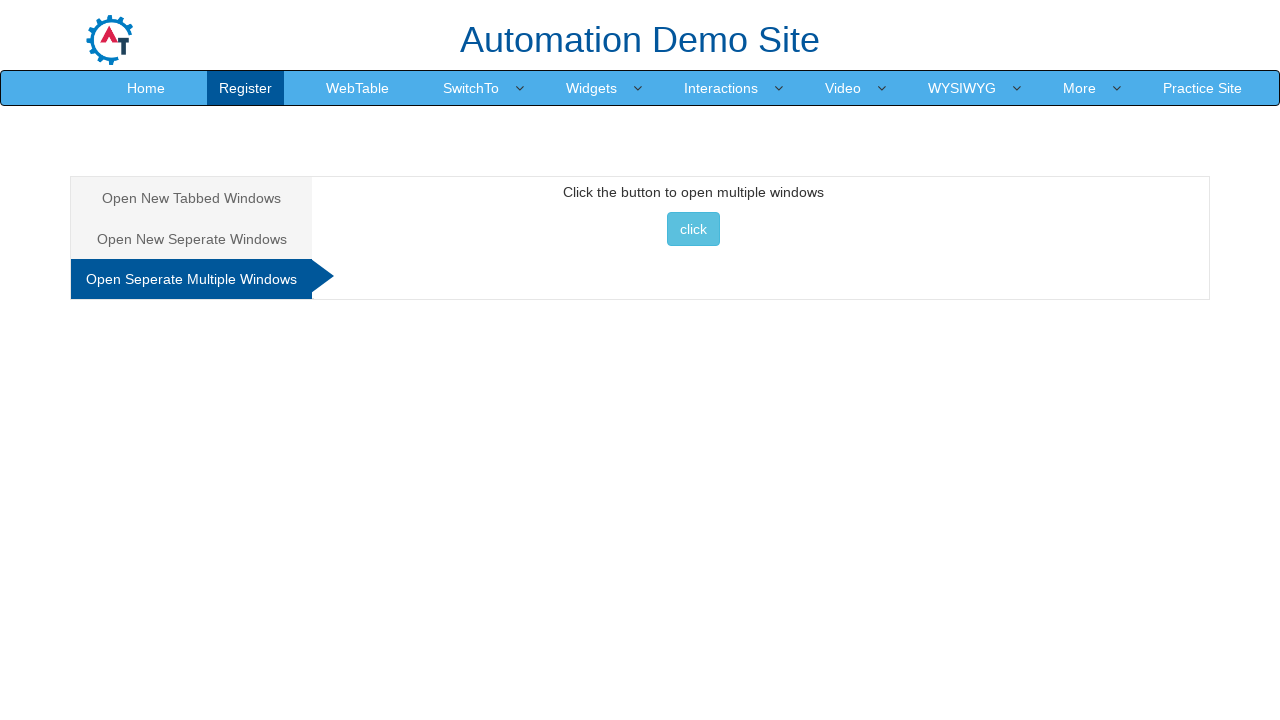

Clicked button to open multiple windows at (693, 229) on #Multiple button
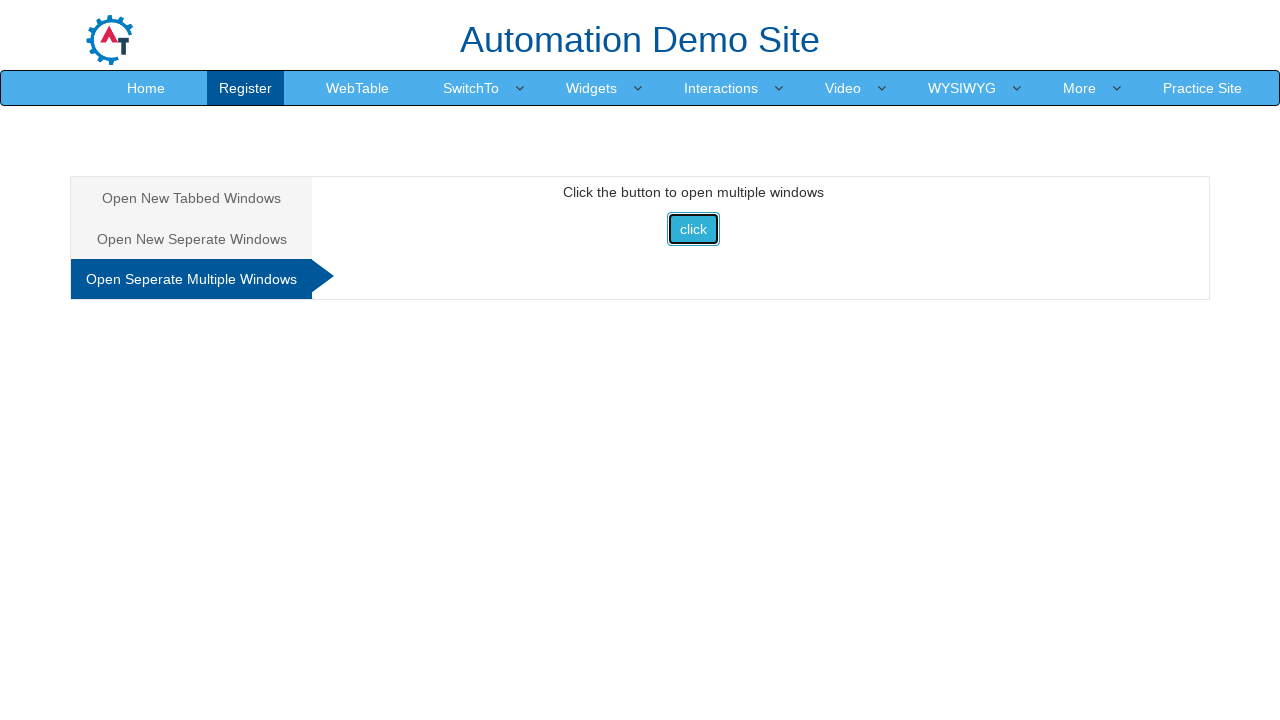

Retrieved all open windows from context
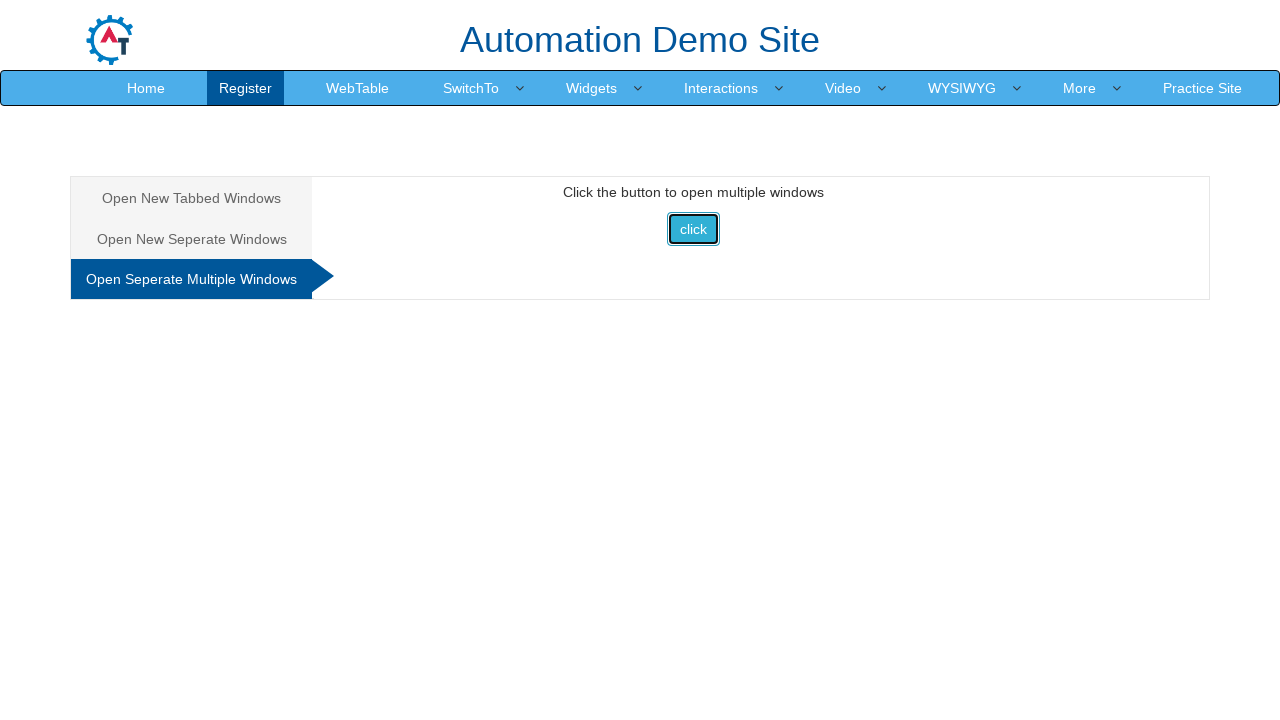

Brought window to front
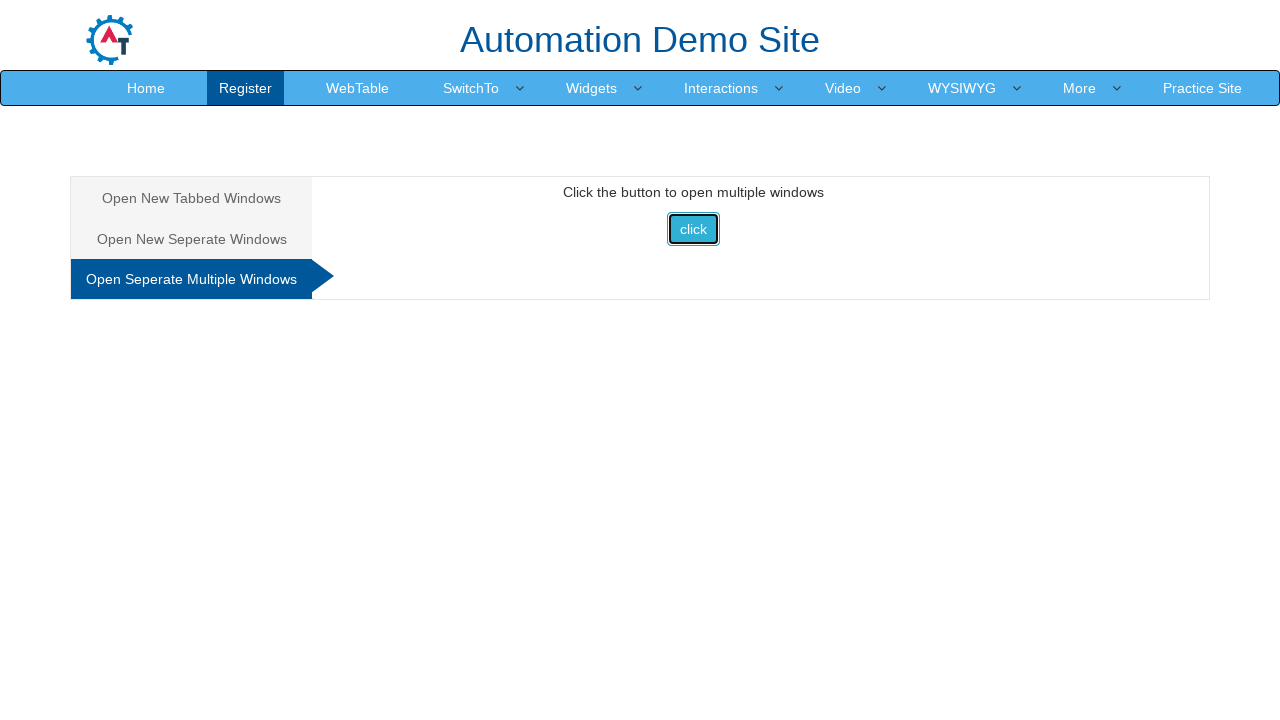

Retrieved window title: Frames & windows
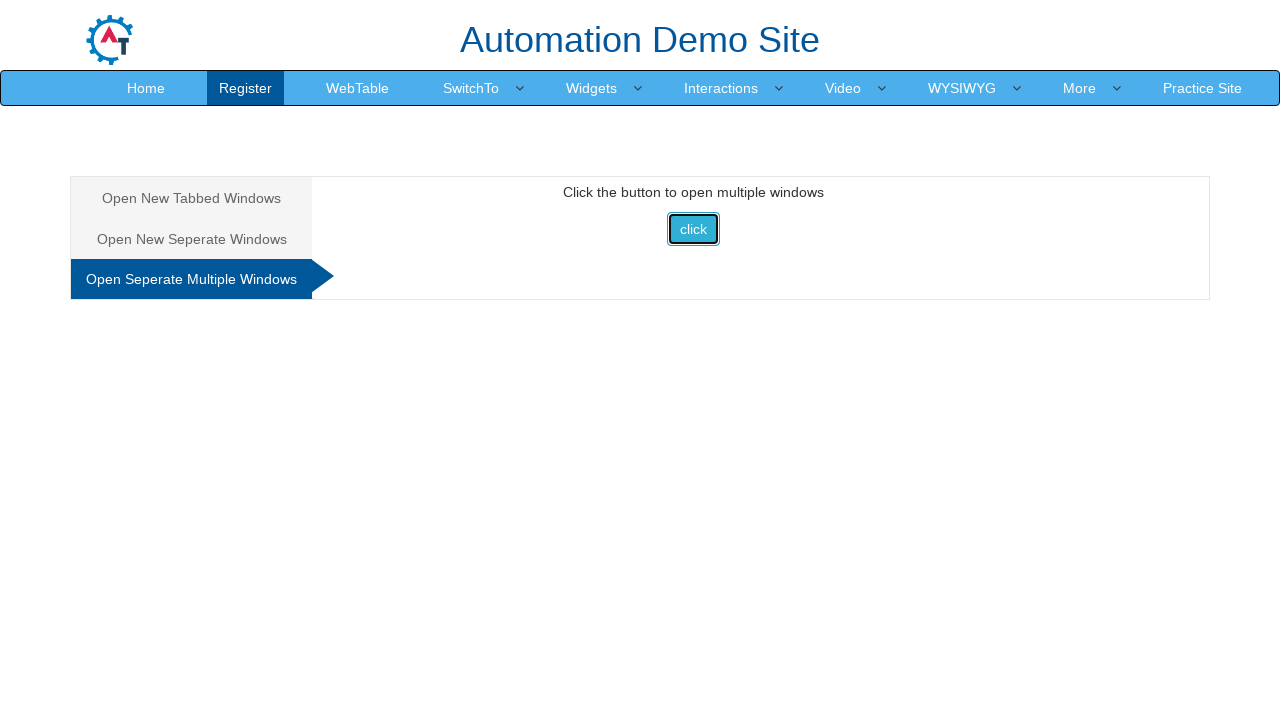

Brought window to front
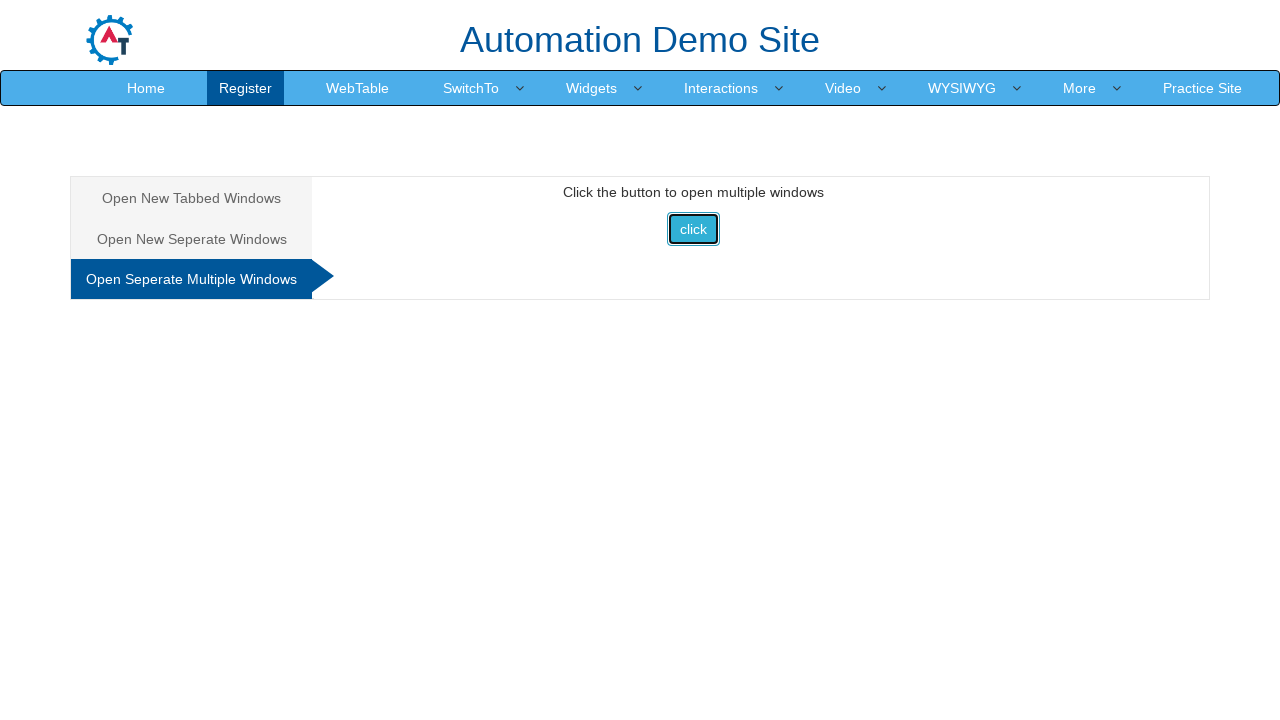

Retrieved window title: Selenium
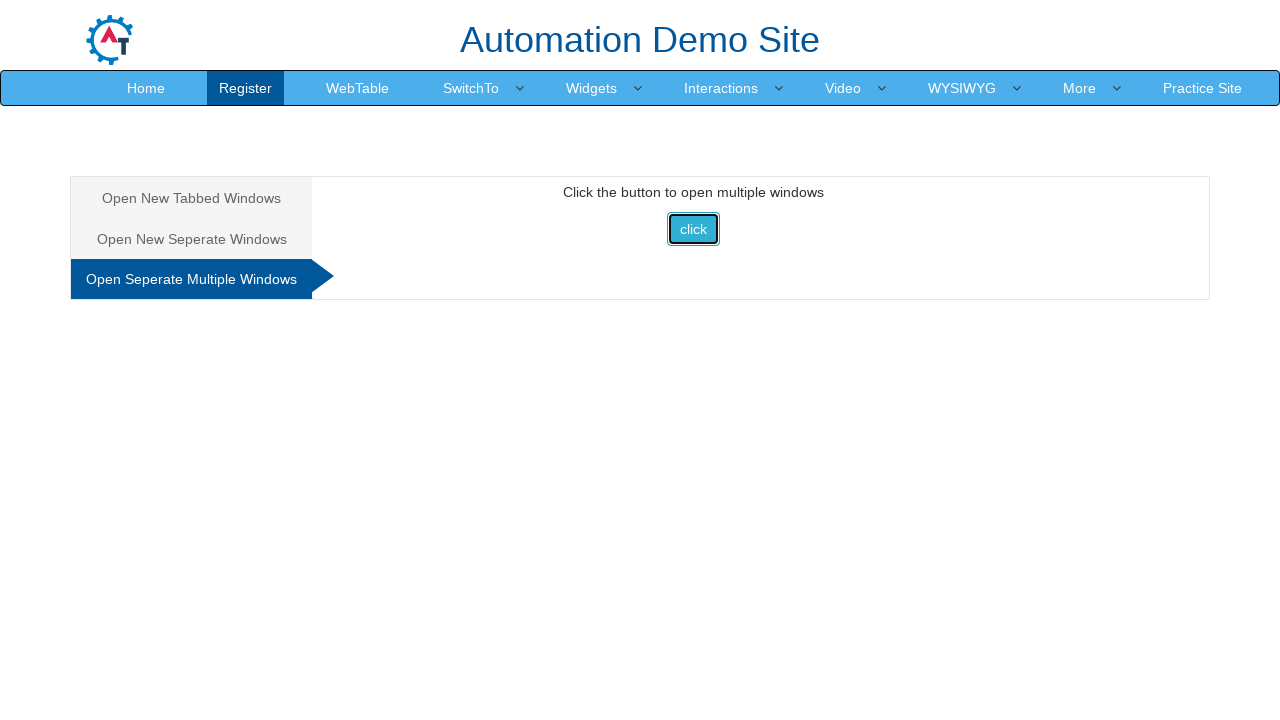

Clicked Downloads link in Selenium window at (552, 32) on xpath=//span[normalize-space()='Downloads']
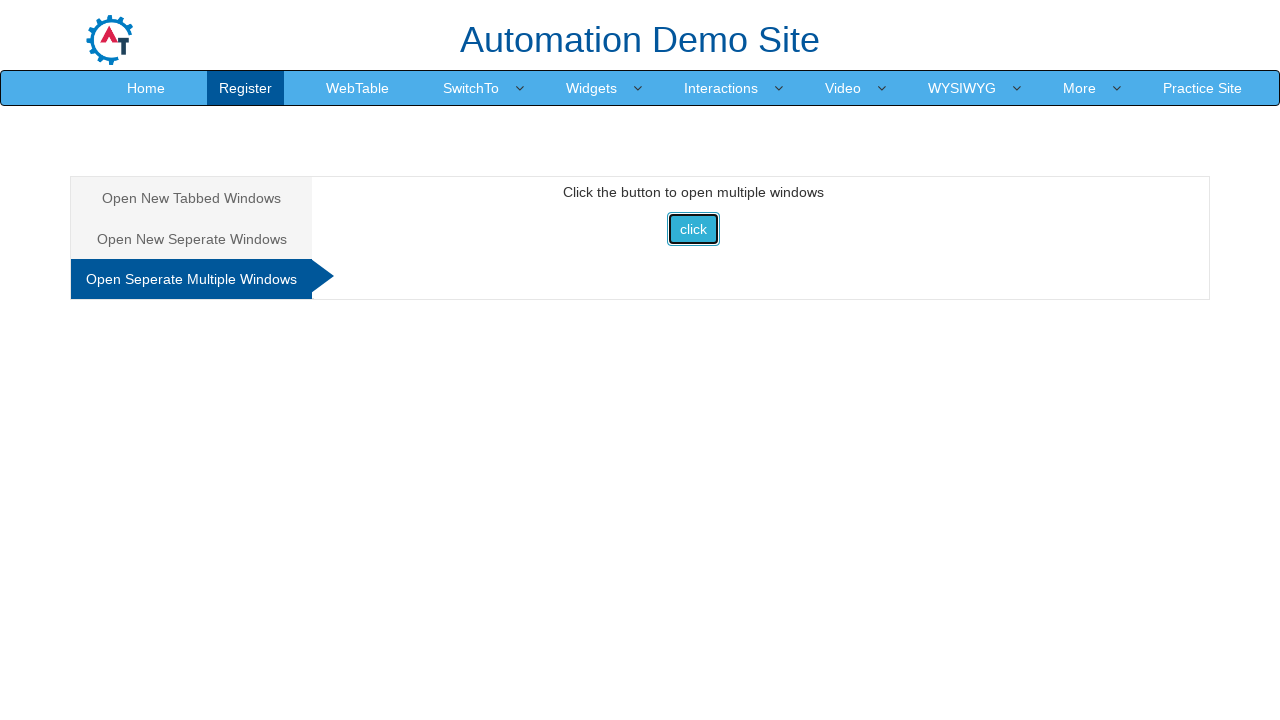

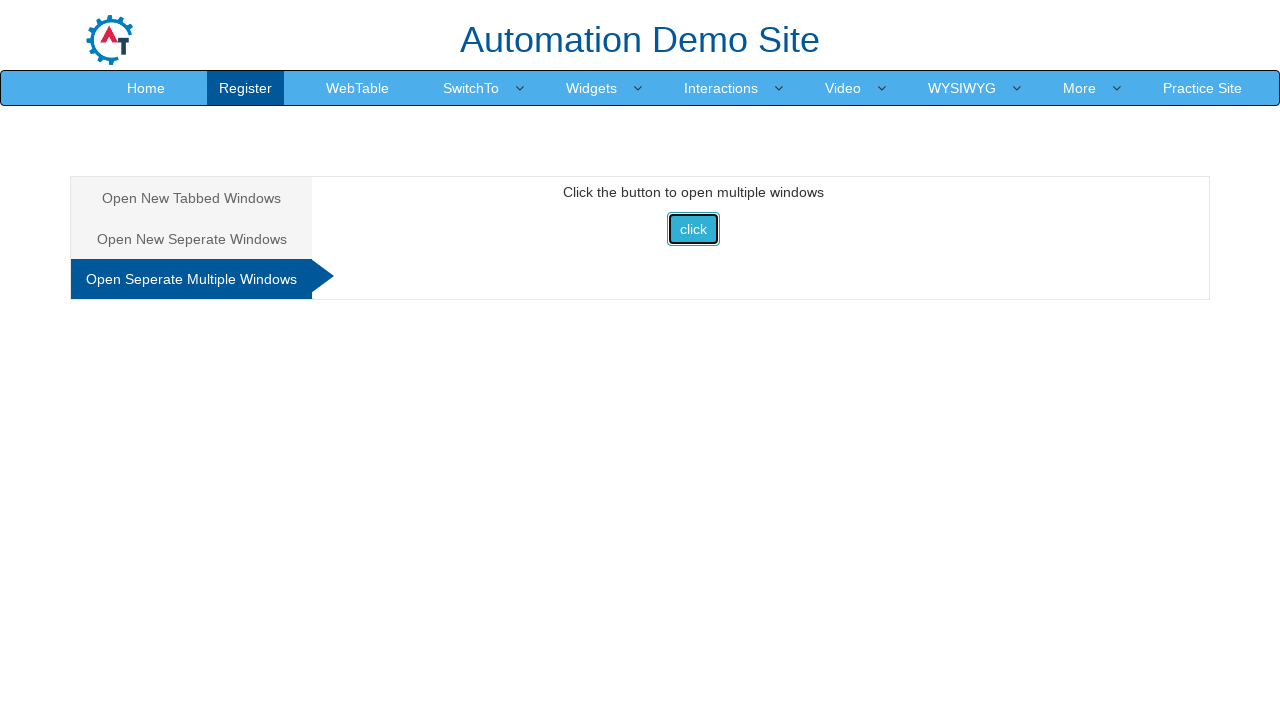